Tests an e-commerce practice site by searching for products containing "ca", verifying the correct number of results appear, adding a product to cart by index, and then iterating through products to find and add "Cashews" to cart.

Starting URL: https://rahulshettyacademy.com/seleniumPractise/#/

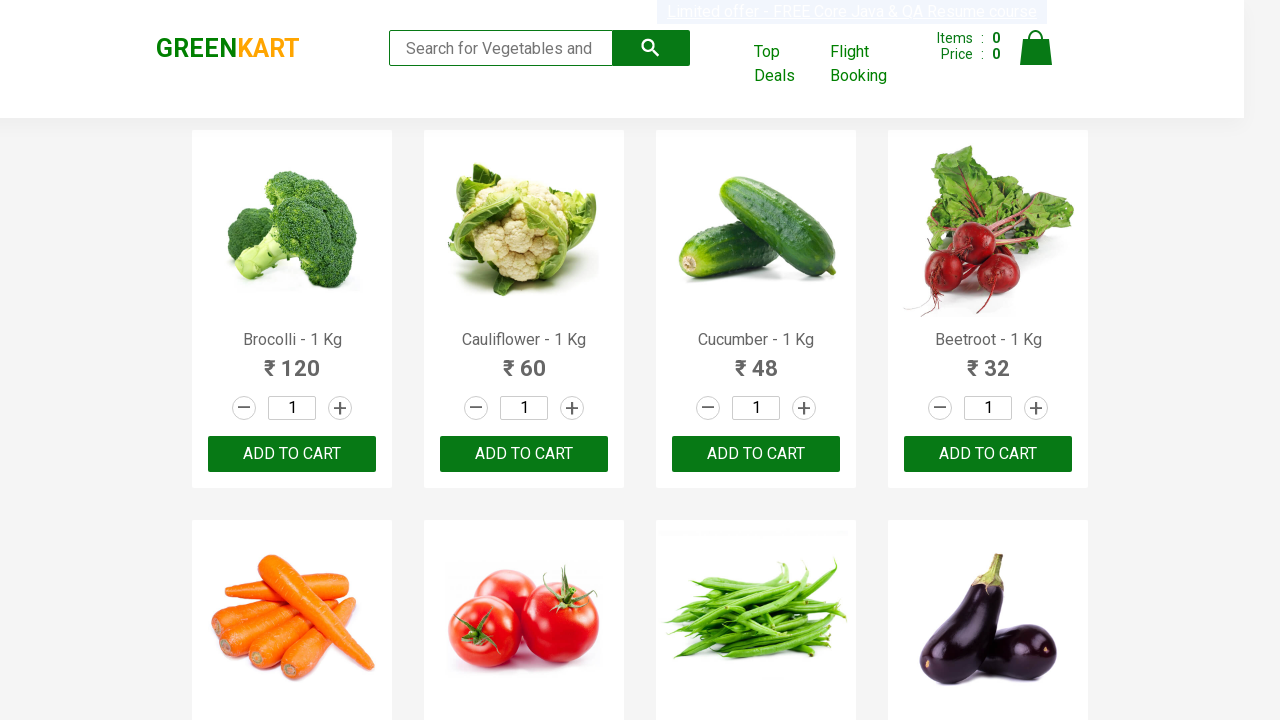

Waited 5 seconds for page to load
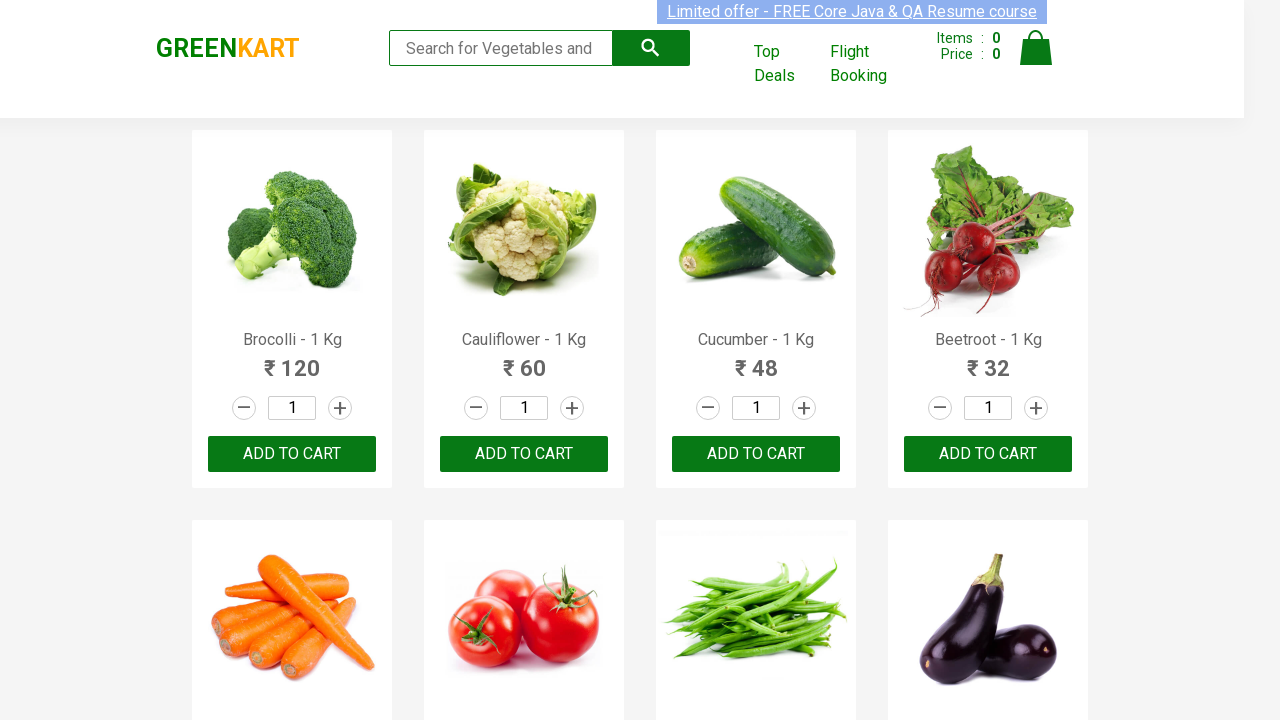

Filled search box with 'ca' on .search-keyword
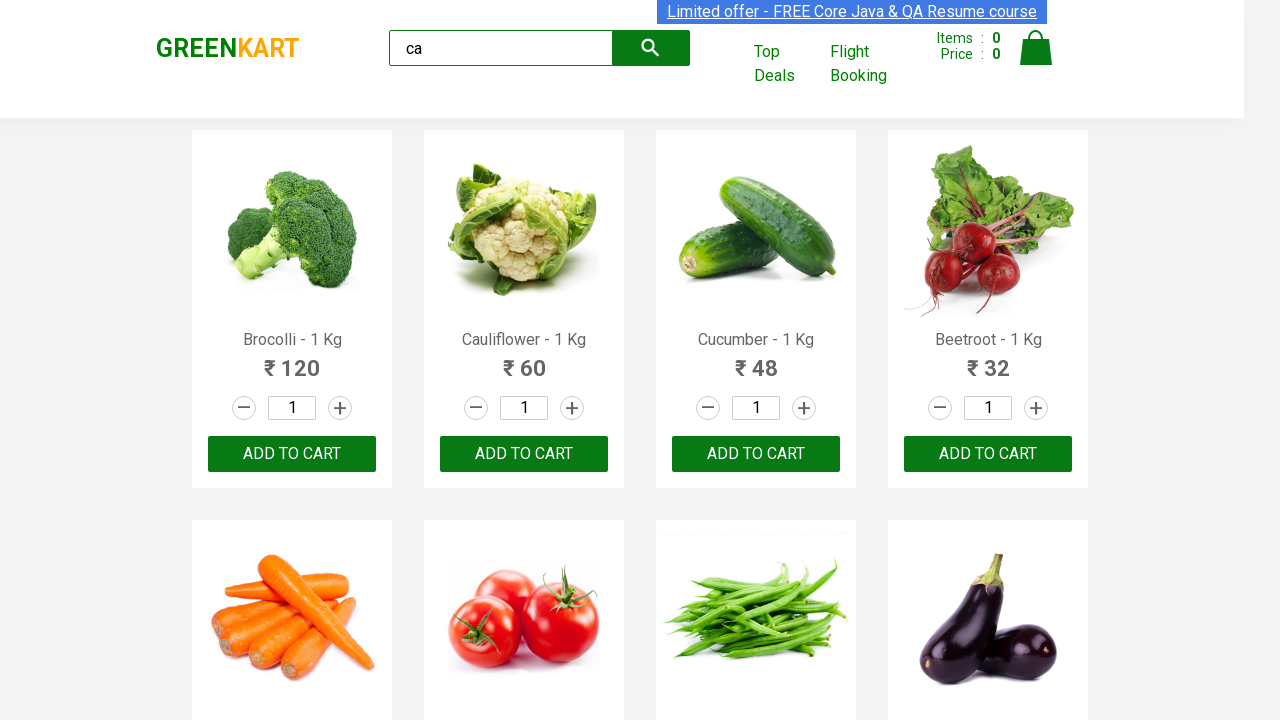

Waited 2 seconds for search results to load
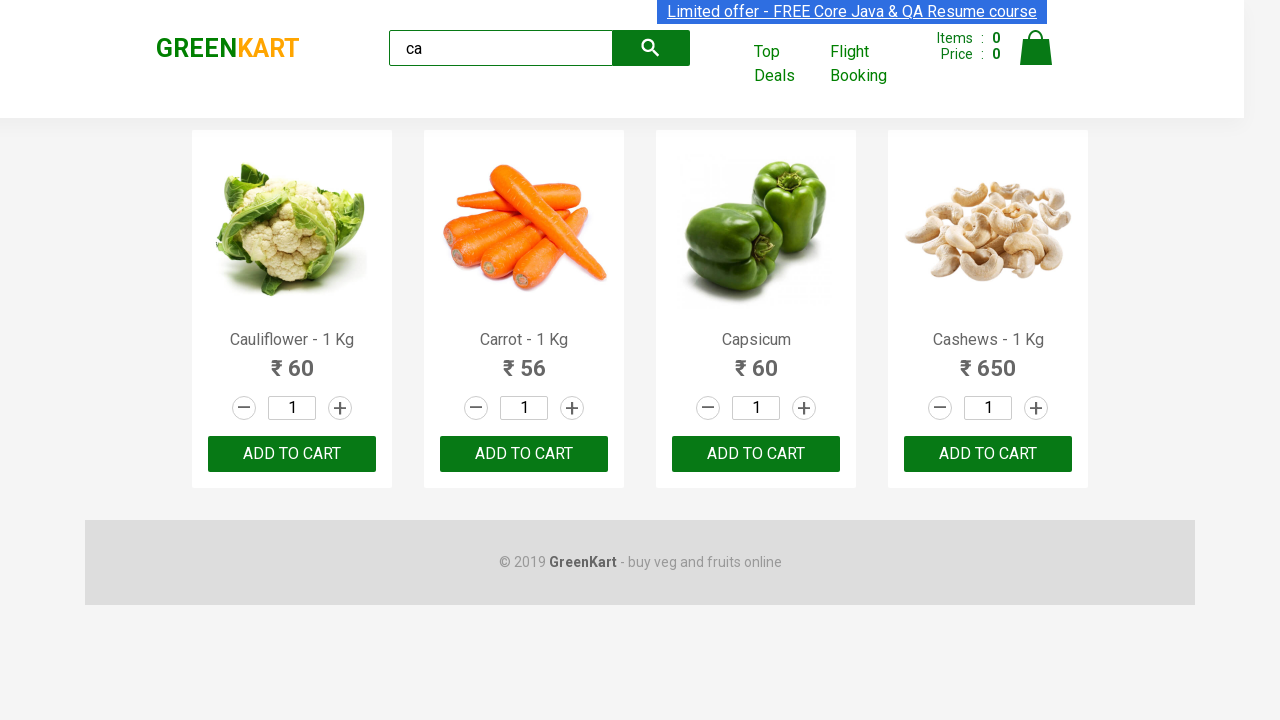

Verified 4 visible products are displayed in search results
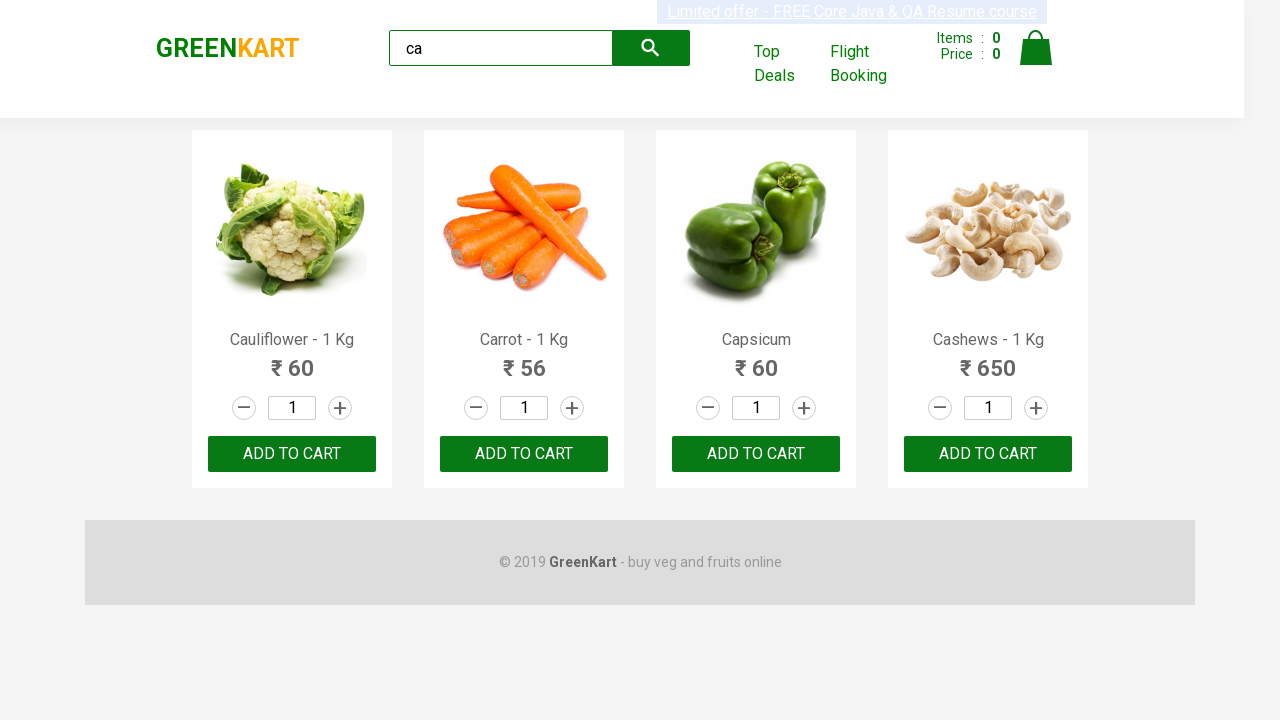

Clicked ADD TO CART button on 3rd product (index 2) at (756, 454) on .products .product >> nth=2 >> text=ADD TO CART
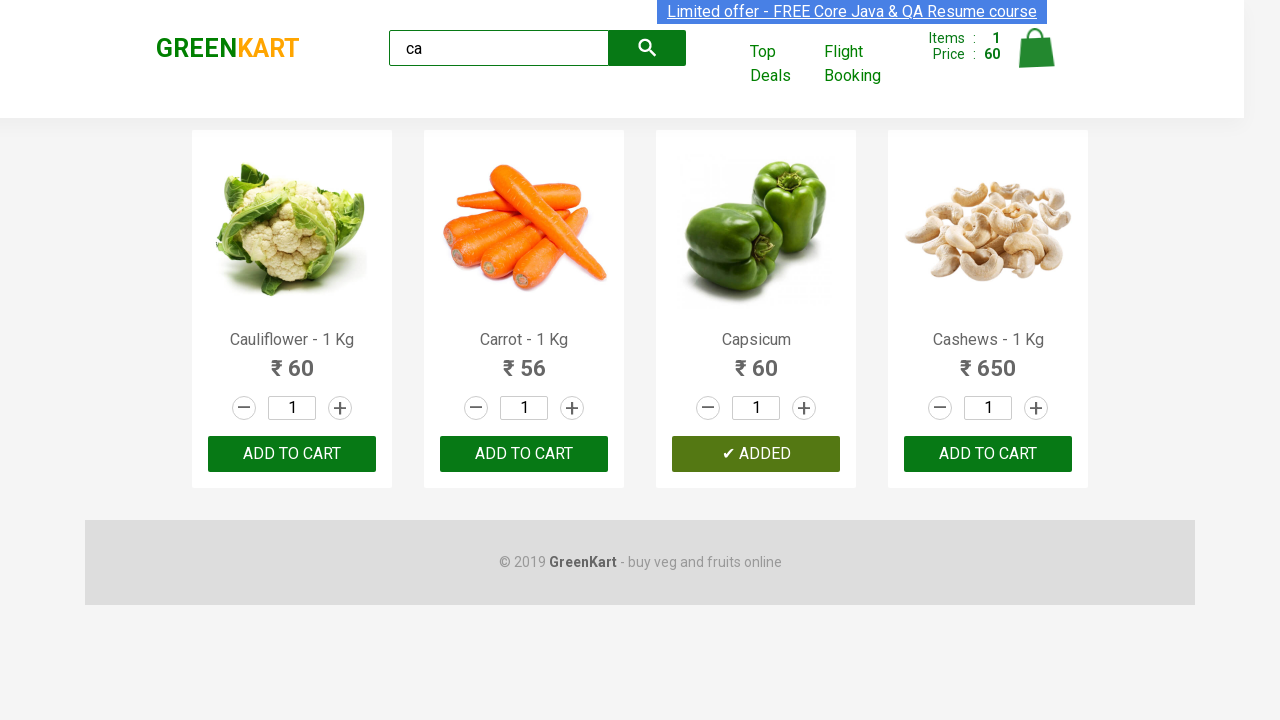

Found and clicked ADD TO CART for Cashews product at (988, 454) on .products .product >> nth=3 >> button
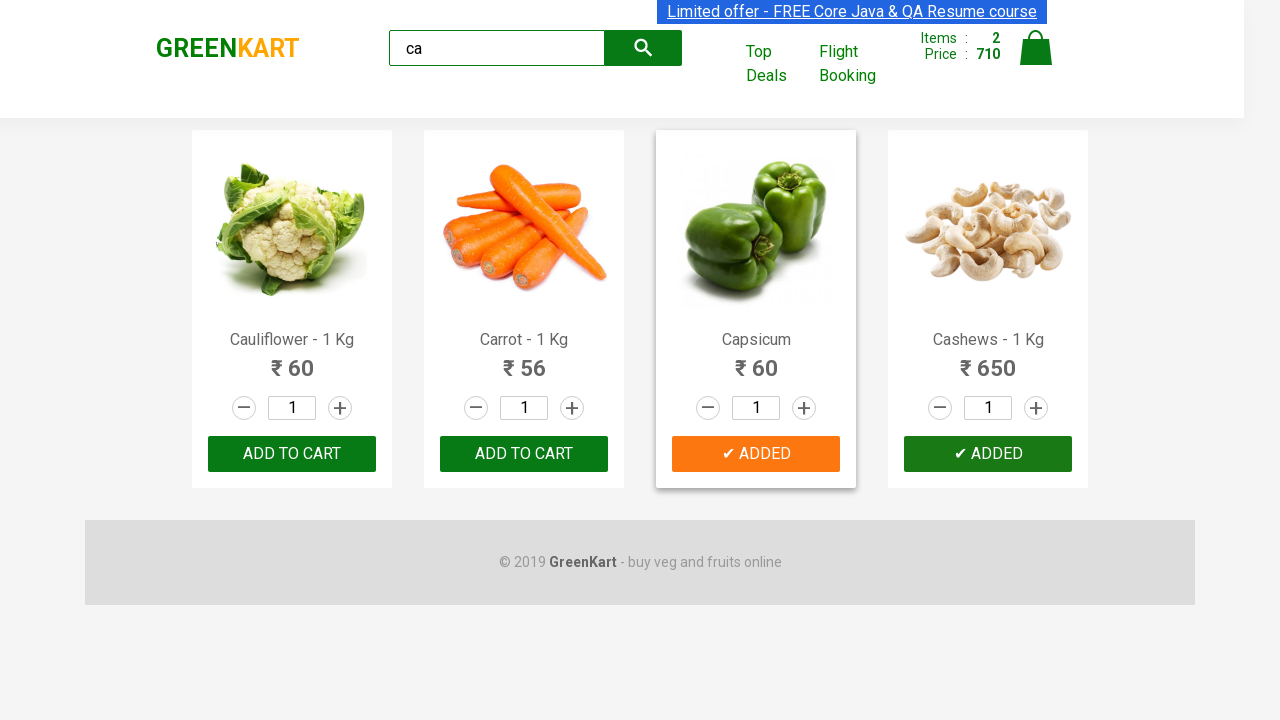

Retrieved brand text: GREENKART
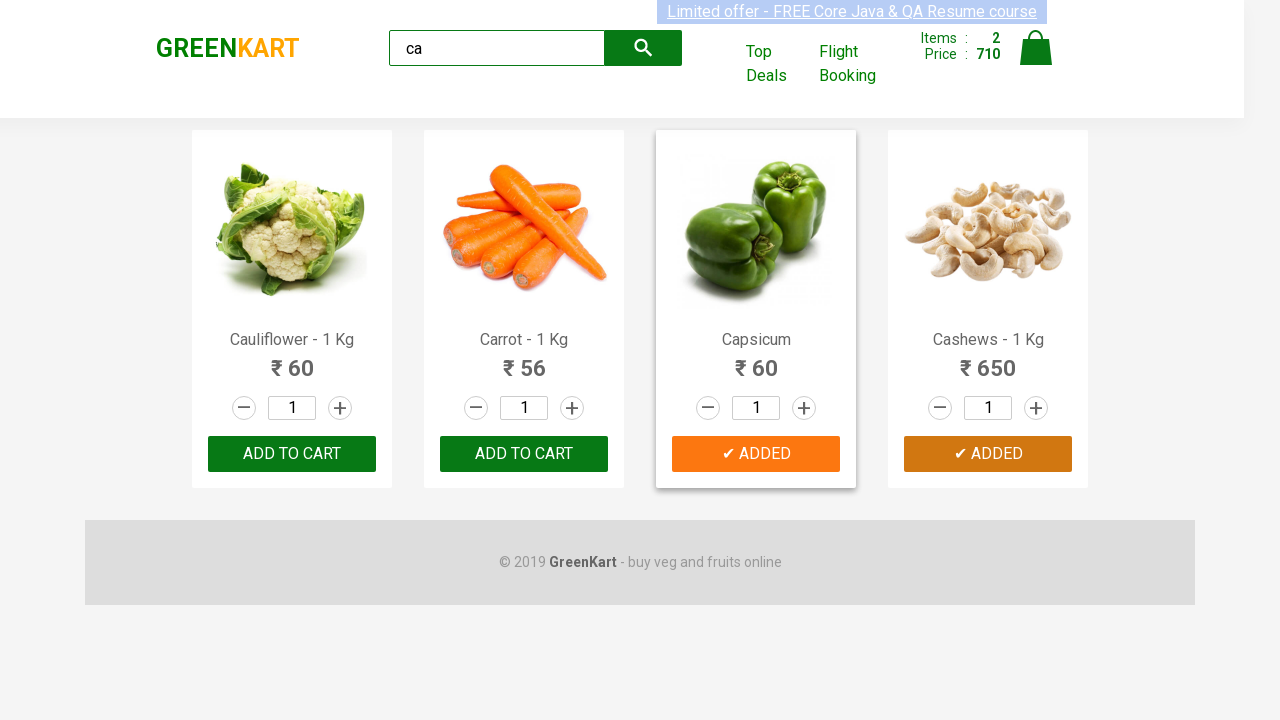

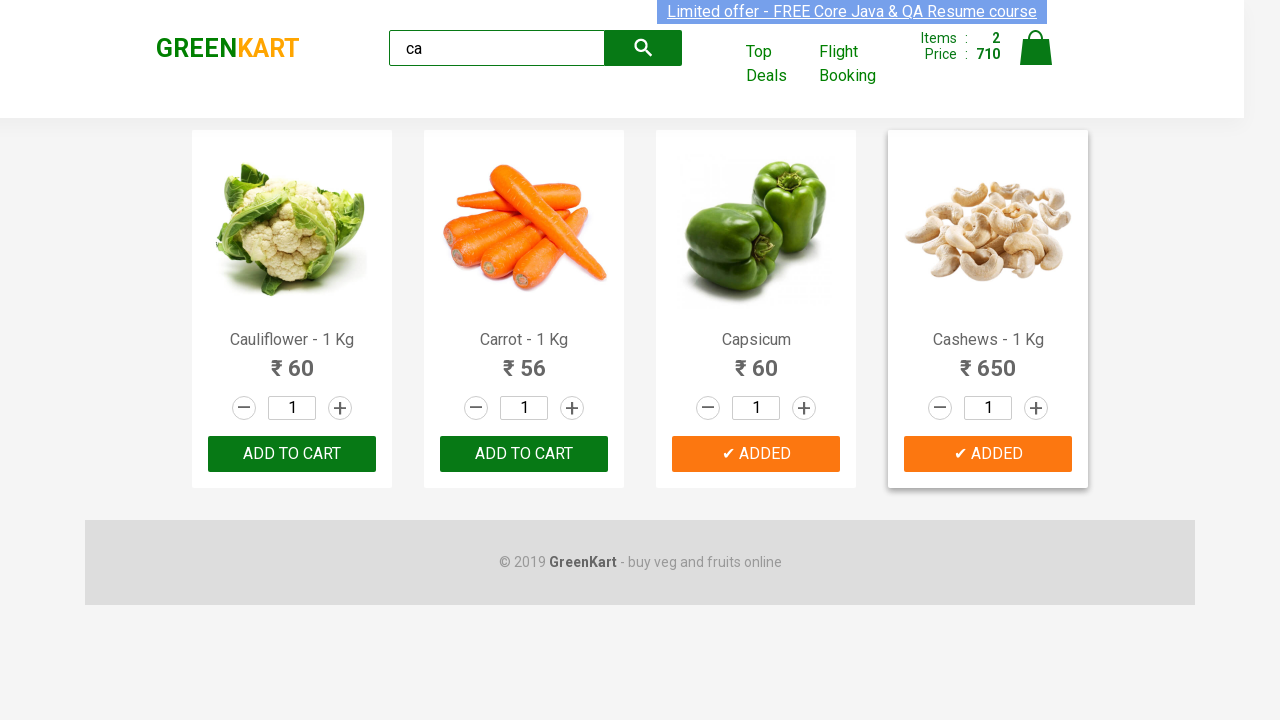